Tests the presence of Wikipedia icon and search button elements on a test automation practice blog page

Starting URL: https://testautomationpractice.blogspot.com/

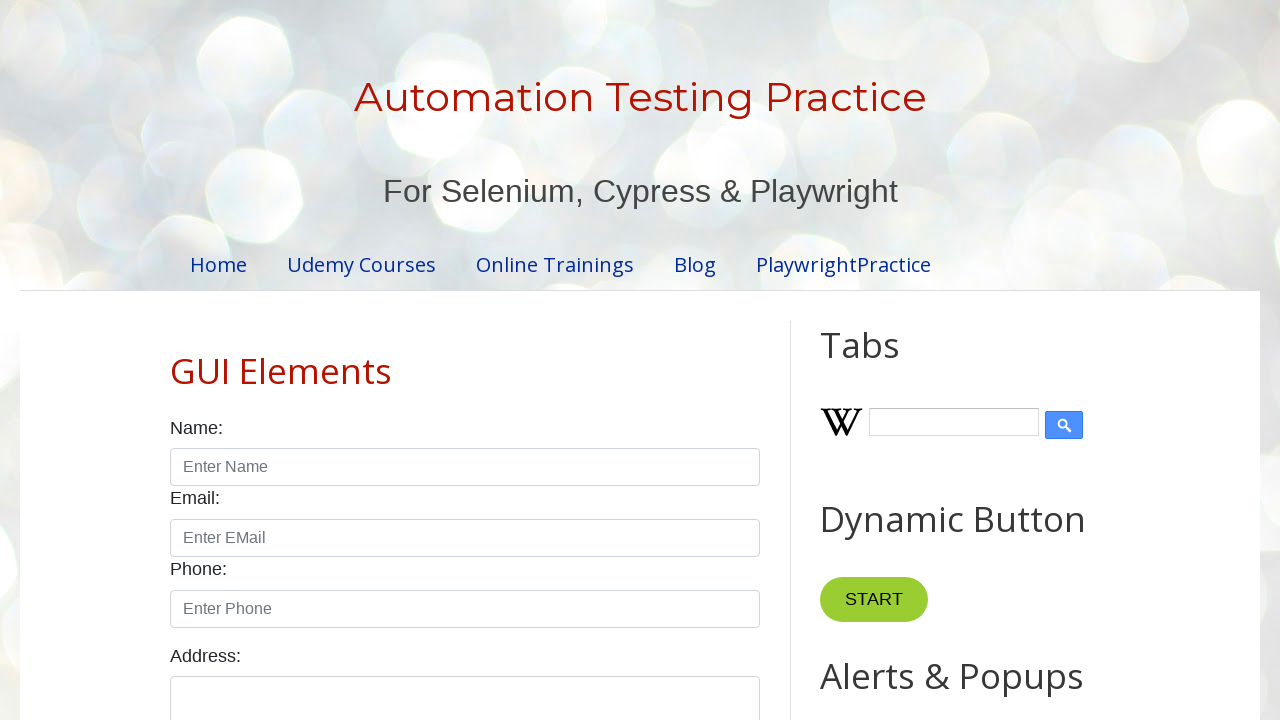

Navigated to test automation practice blog page
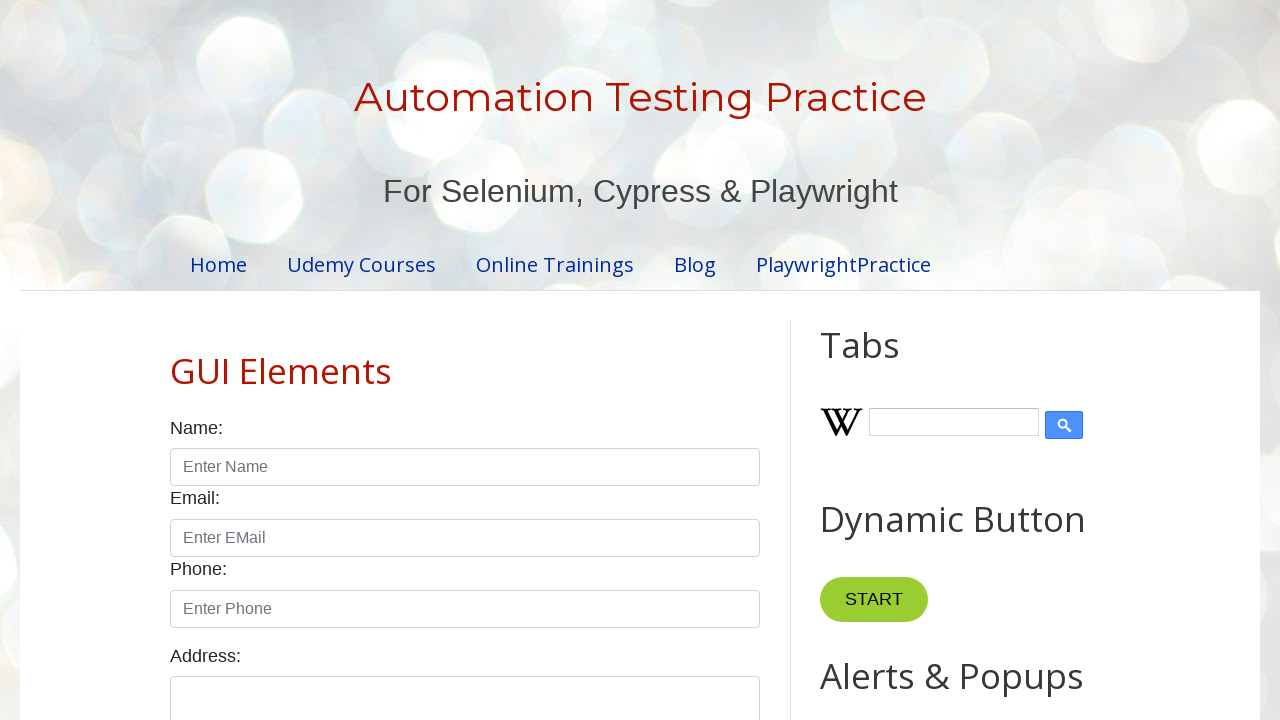

Retrieved page title: 'Automation Testing Practice'
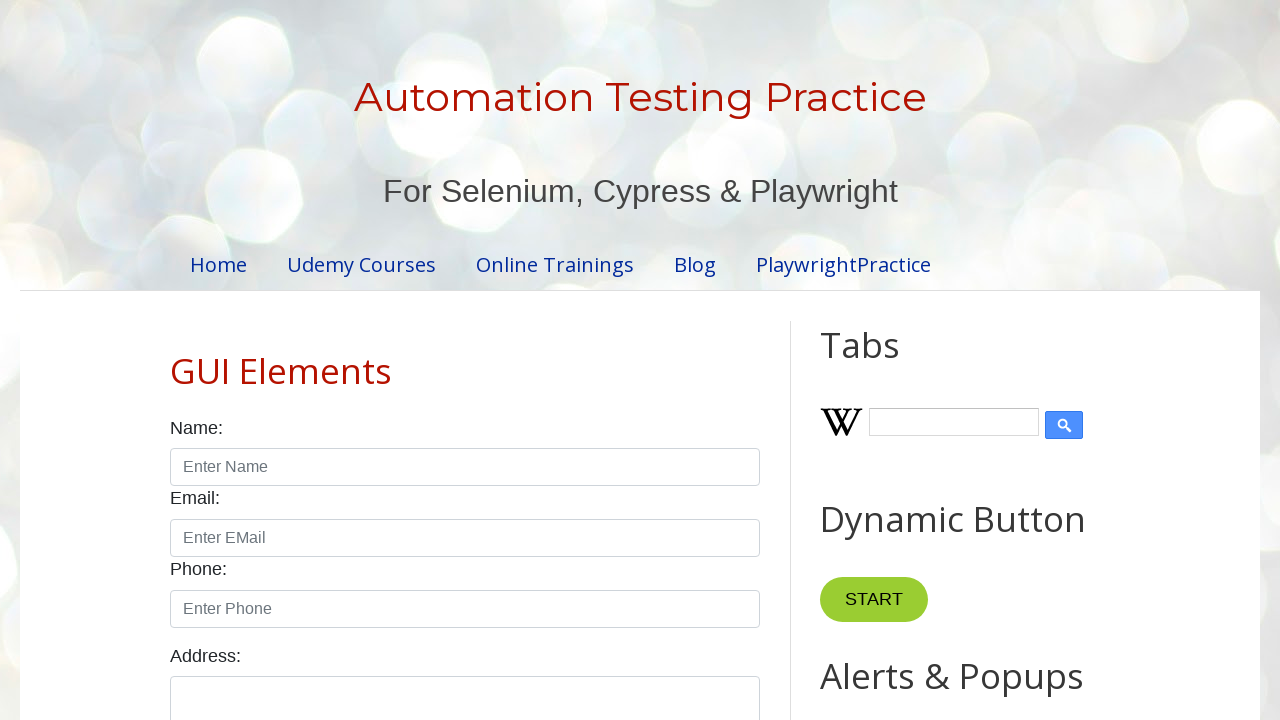

Verified page title is 'Automation Testing Practice'
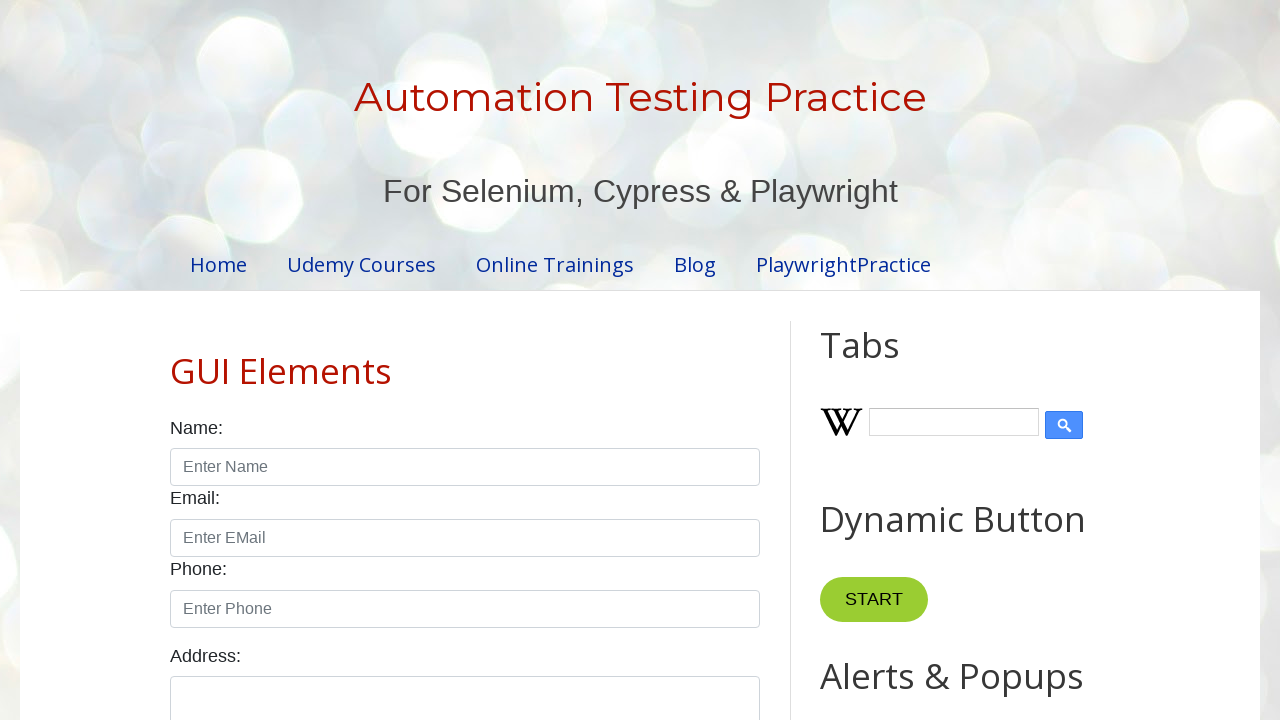

Located Wikipedia icon element
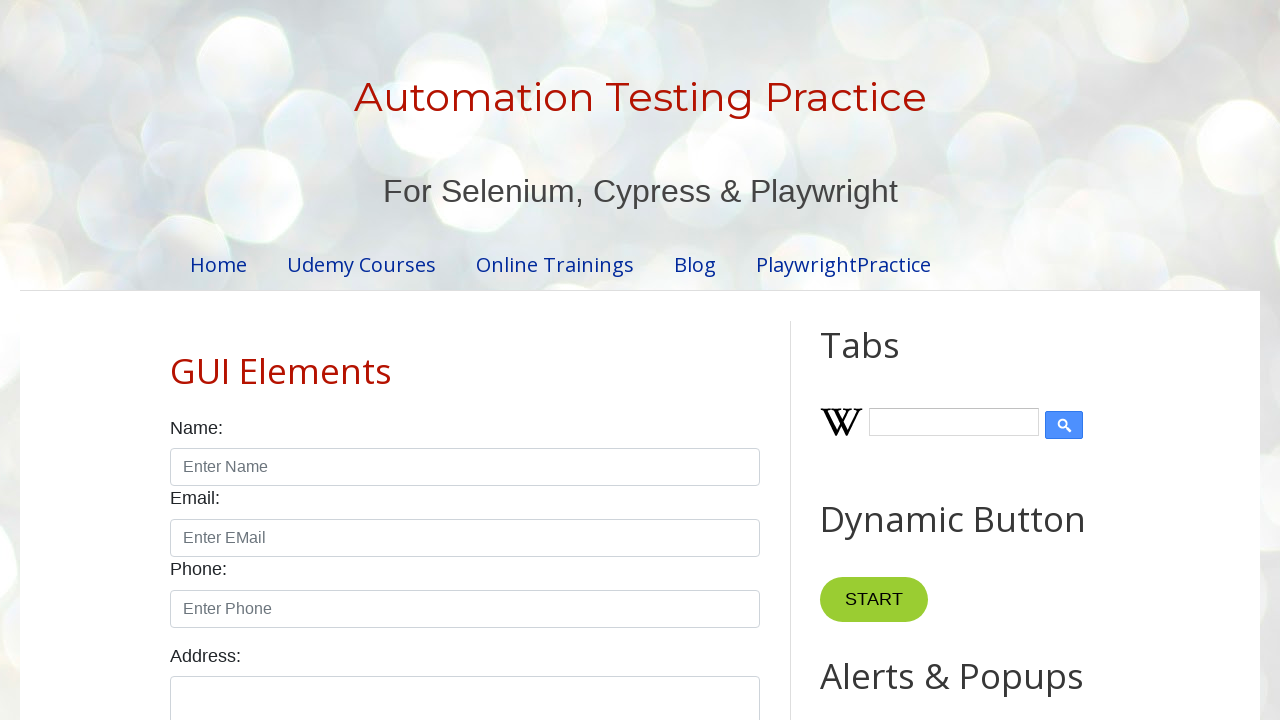

Verified Wikipedia icon is visible
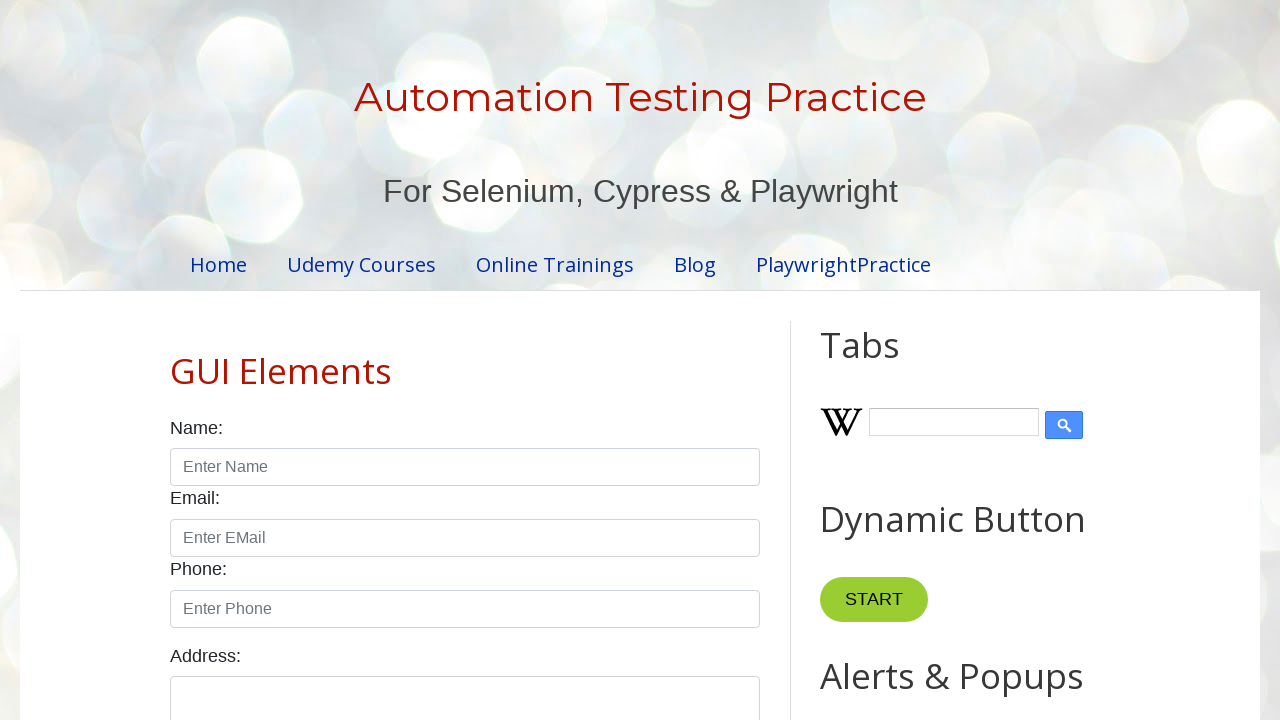

Located Wikipedia search button element
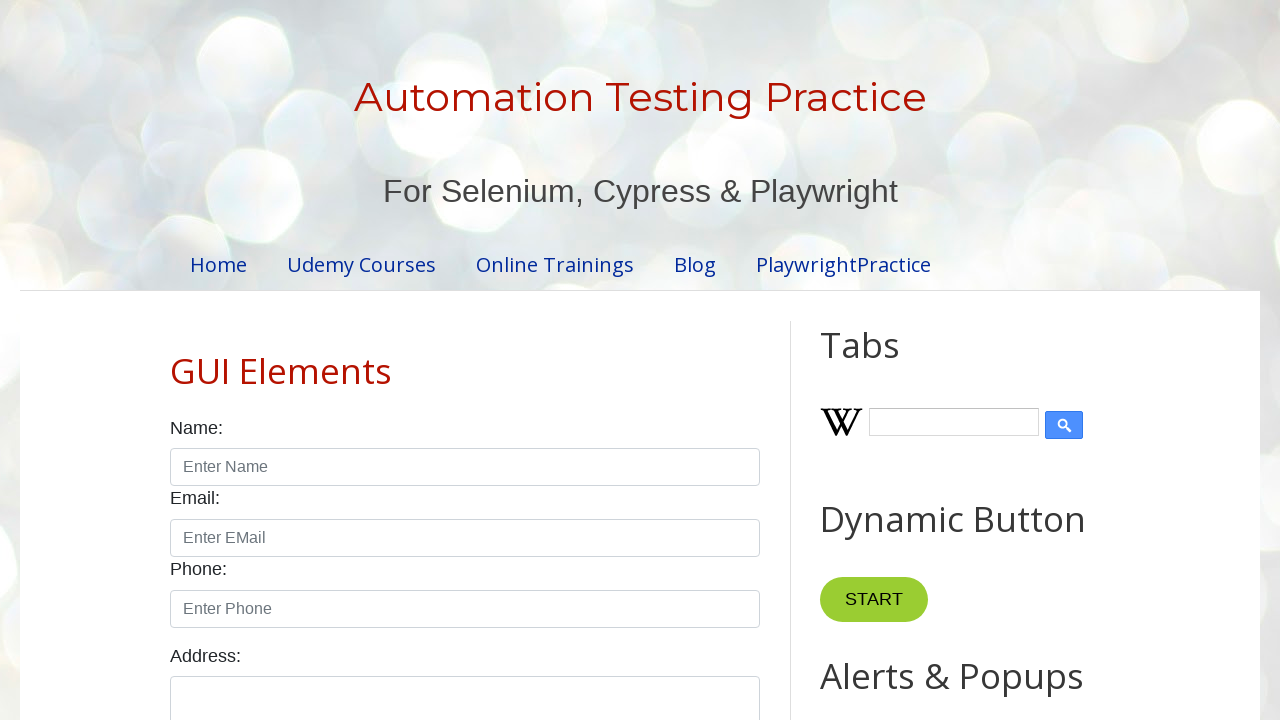

Verified Wikipedia search button is visible
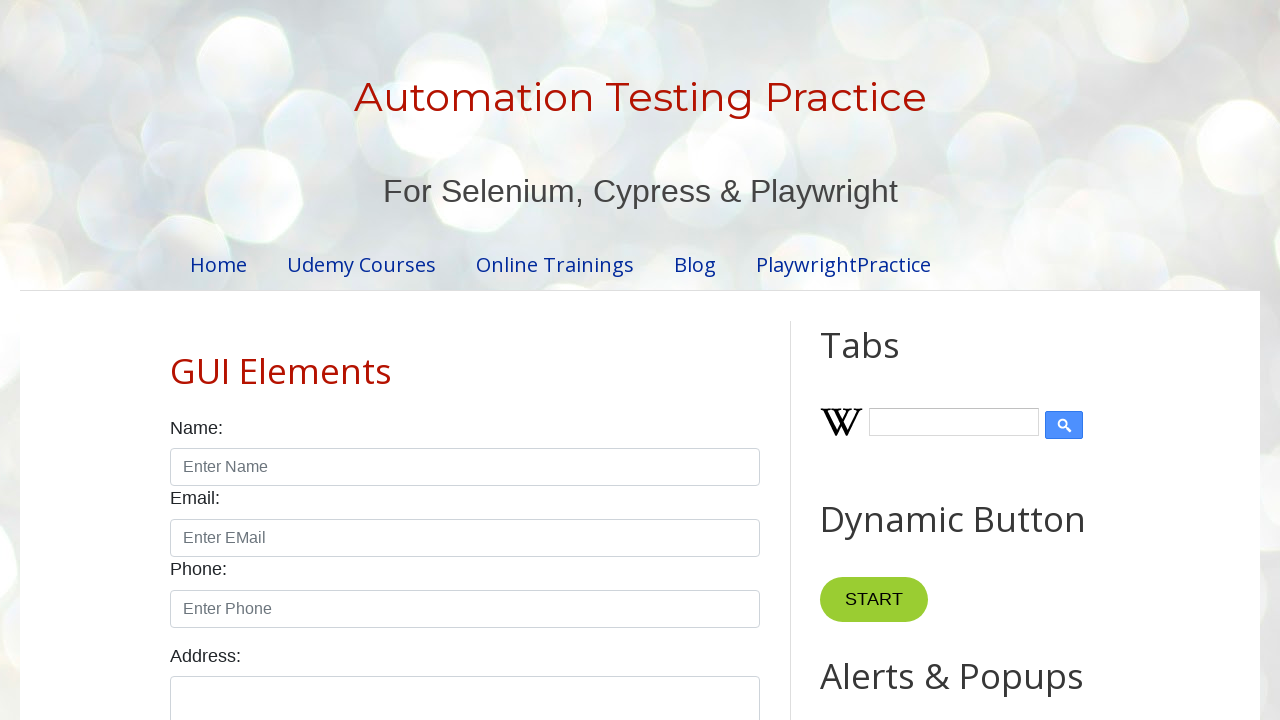

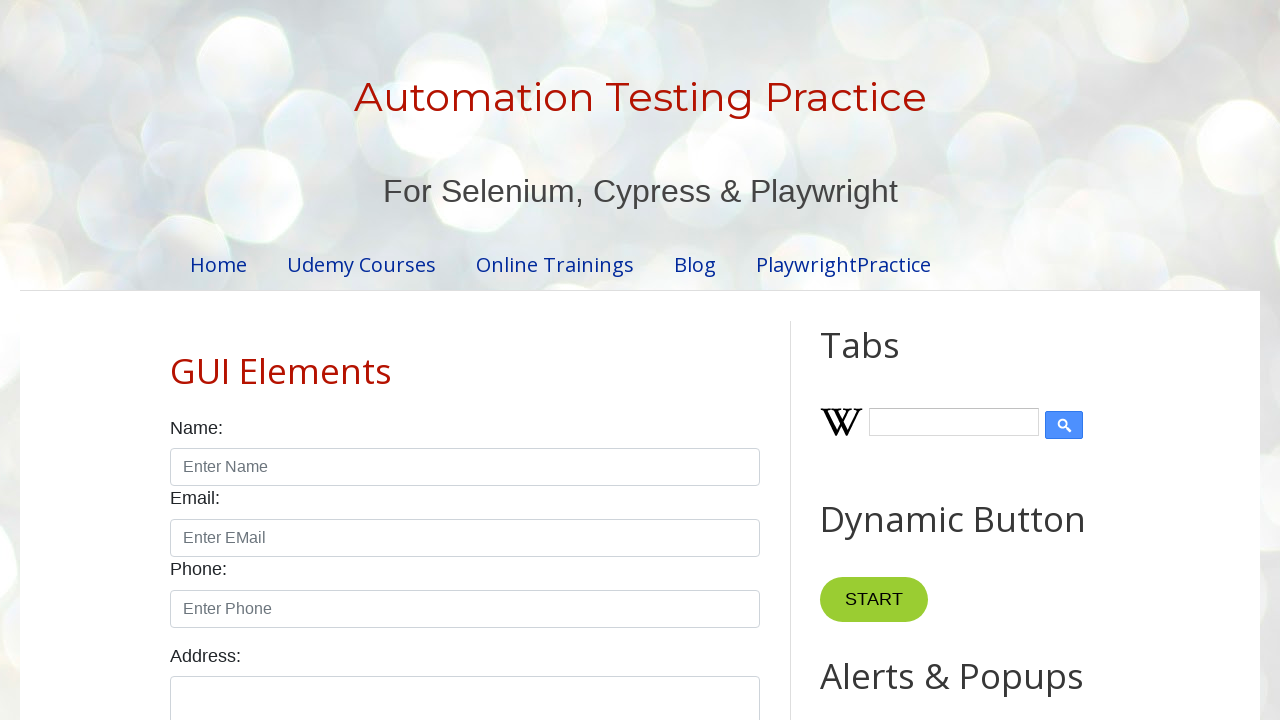